Tests multiple checkbox selection by finding all checkboxes on the page and clicking each one sequentially

Starting URL: https://automationfc.github.io/multiple-fields/

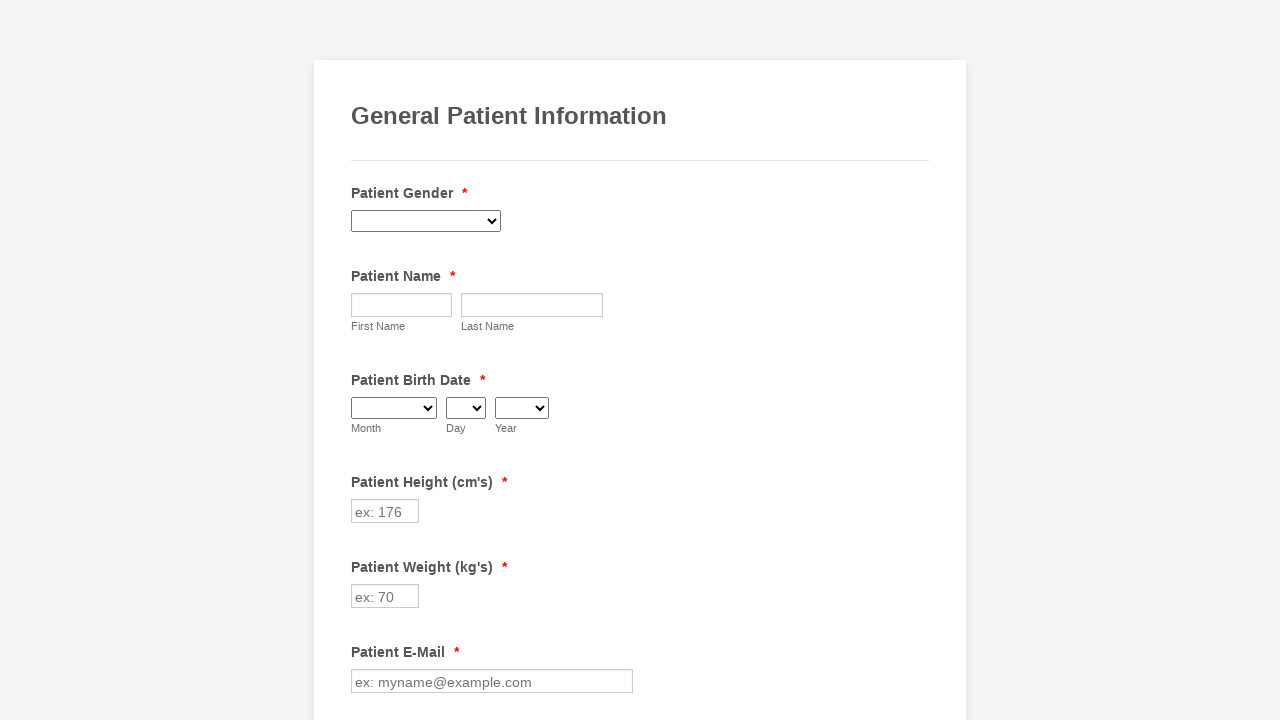

Navigated to multiple fields test page
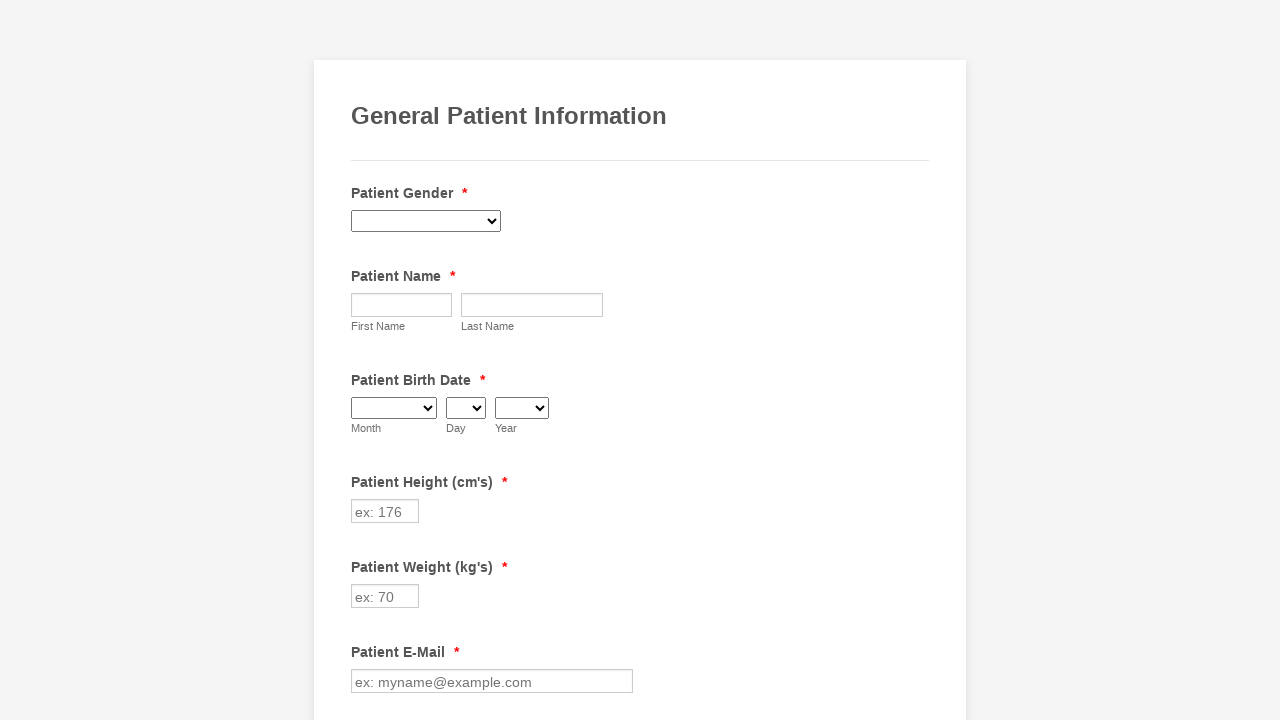

Found all checkboxes on the page
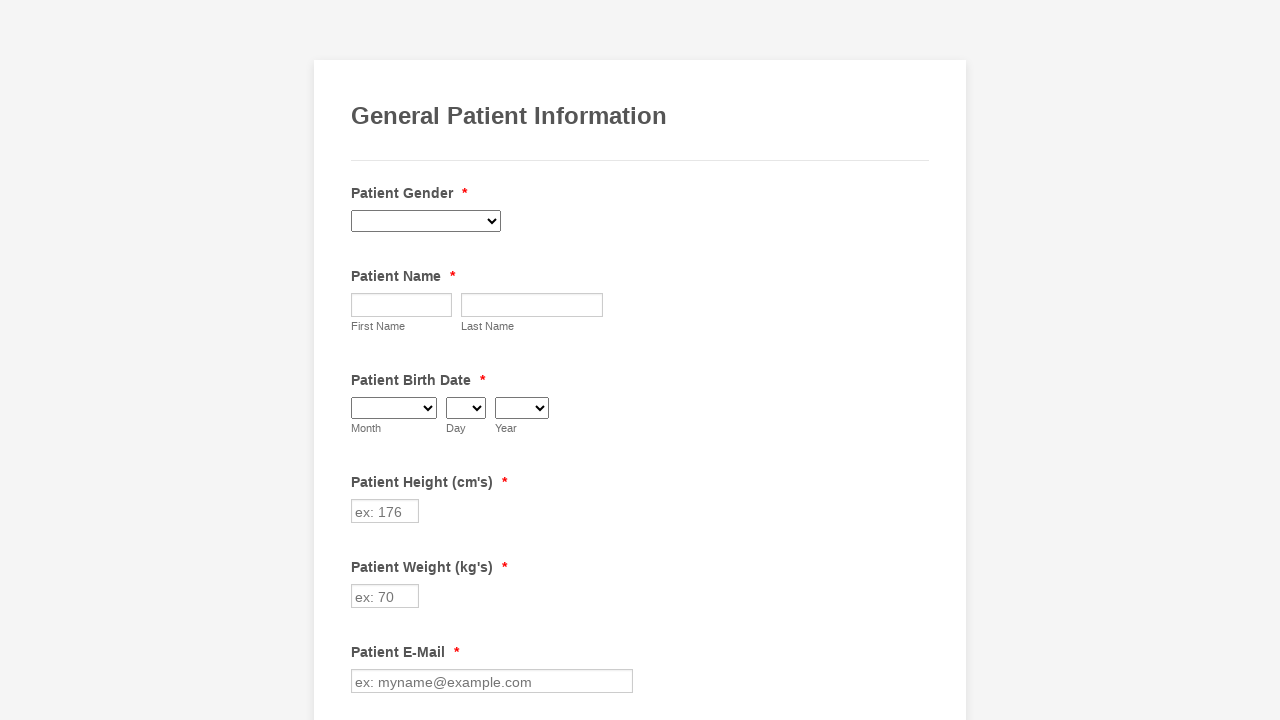

Clicked a checkbox element at (362, 360) on input[type='checkbox'] >> nth=0
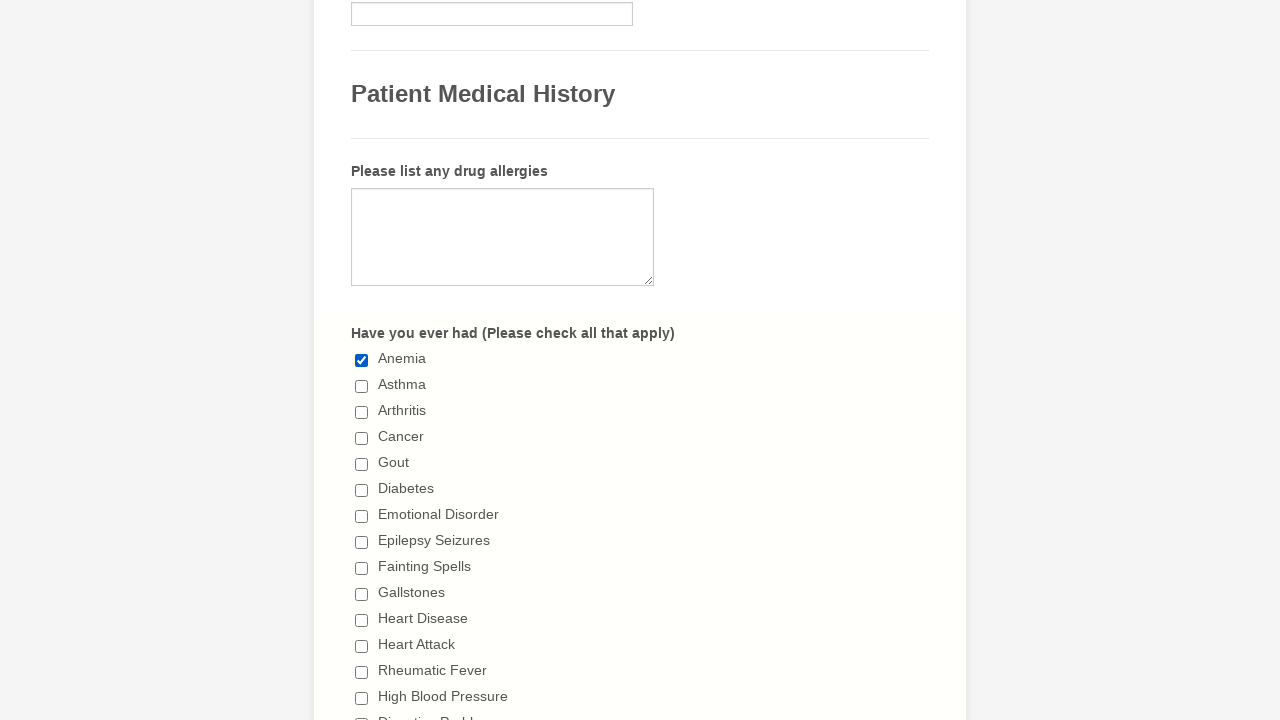

Clicked a checkbox element at (362, 386) on input[type='checkbox'] >> nth=1
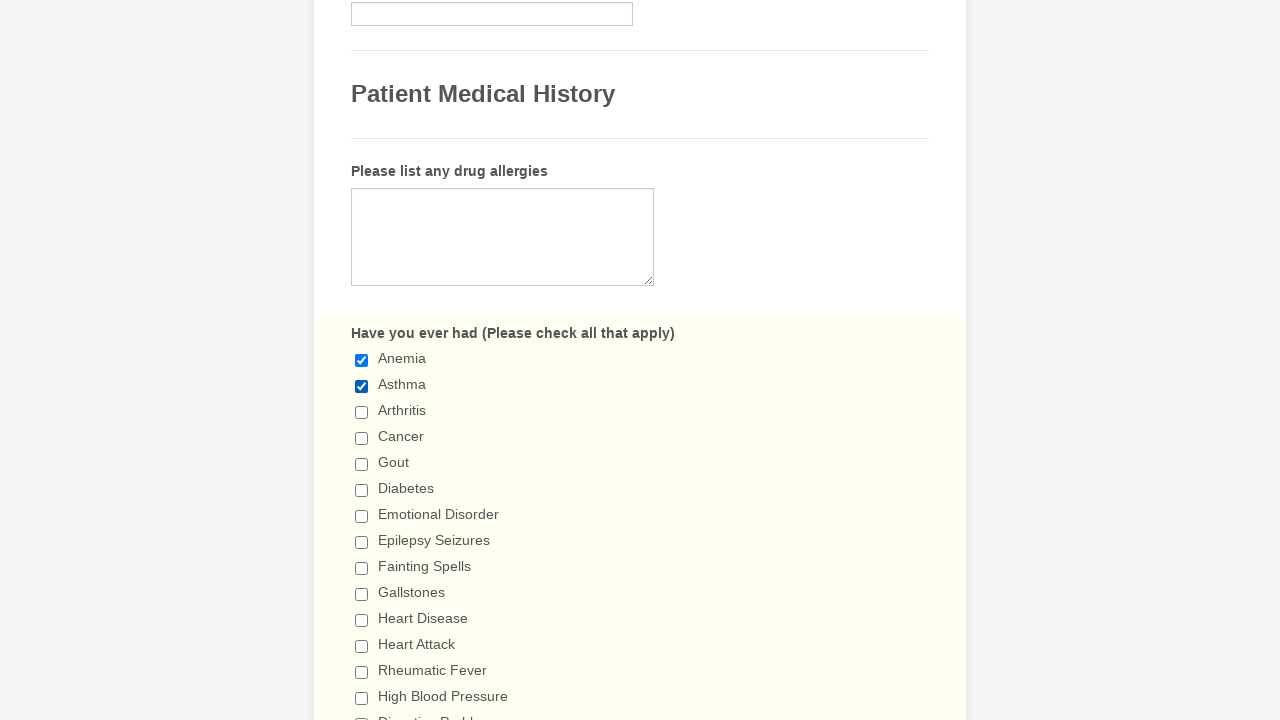

Clicked a checkbox element at (362, 412) on input[type='checkbox'] >> nth=2
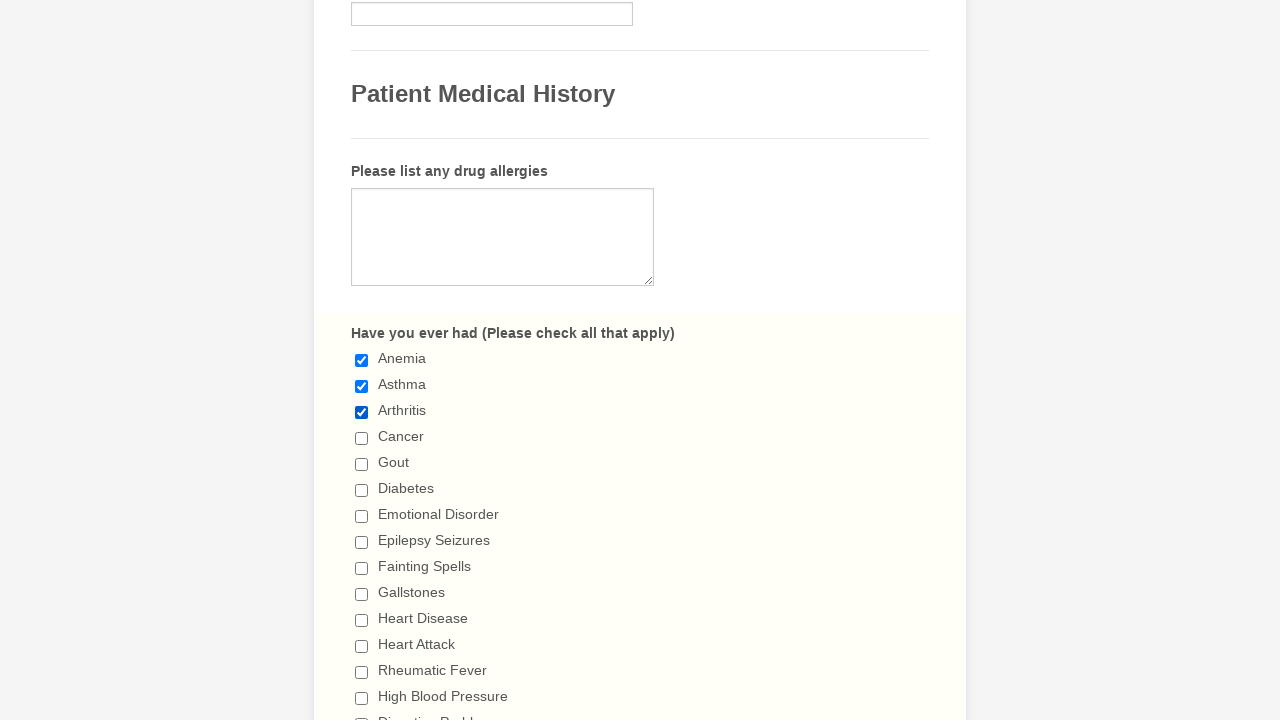

Clicked a checkbox element at (362, 438) on input[type='checkbox'] >> nth=3
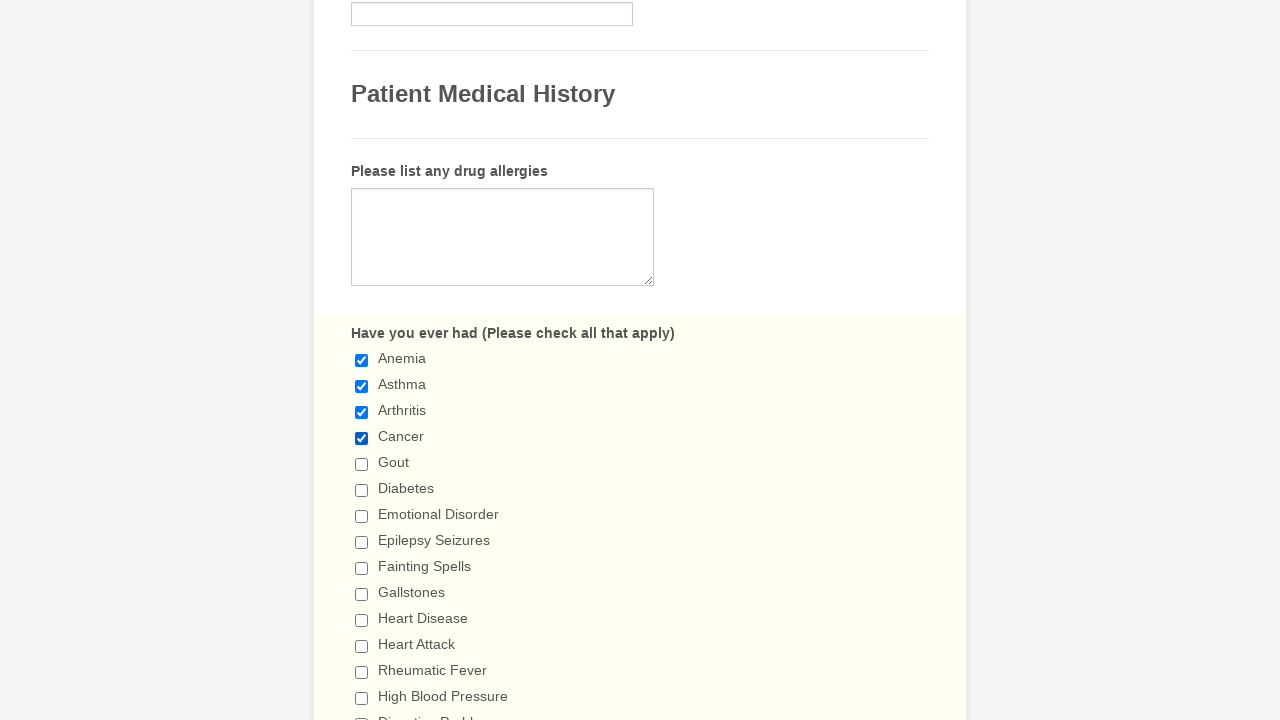

Clicked a checkbox element at (362, 464) on input[type='checkbox'] >> nth=4
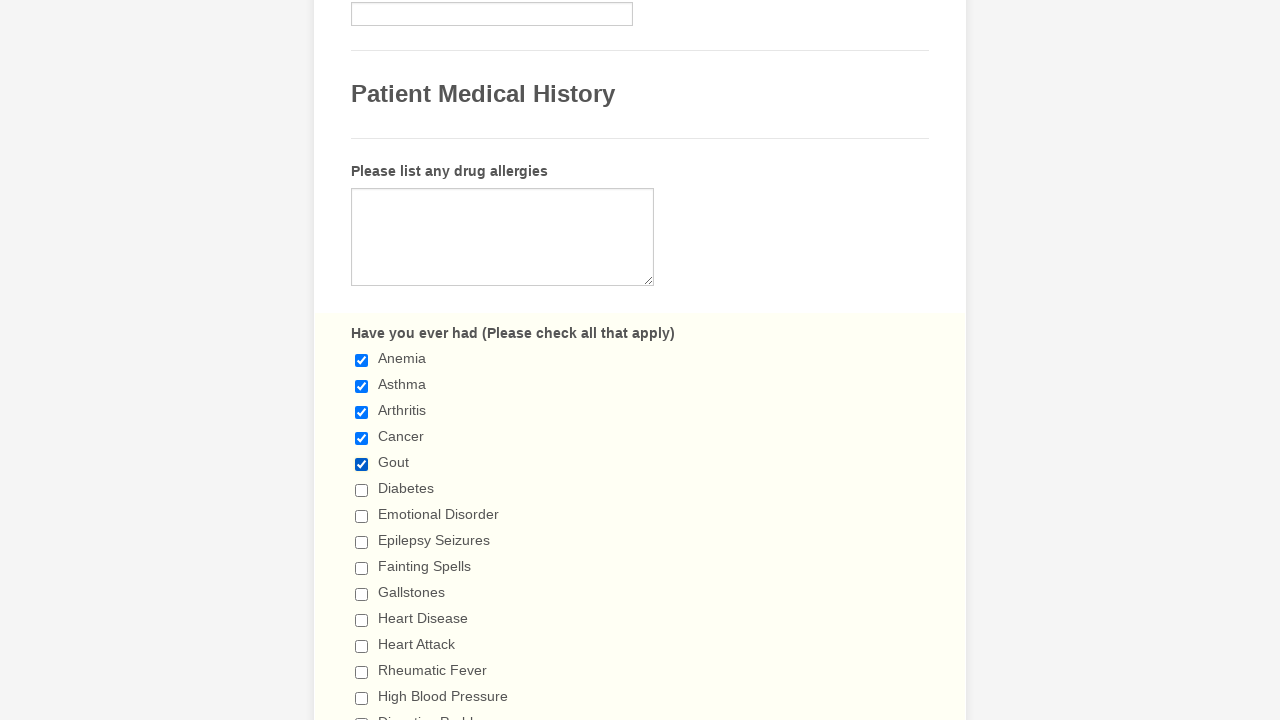

Clicked a checkbox element at (362, 490) on input[type='checkbox'] >> nth=5
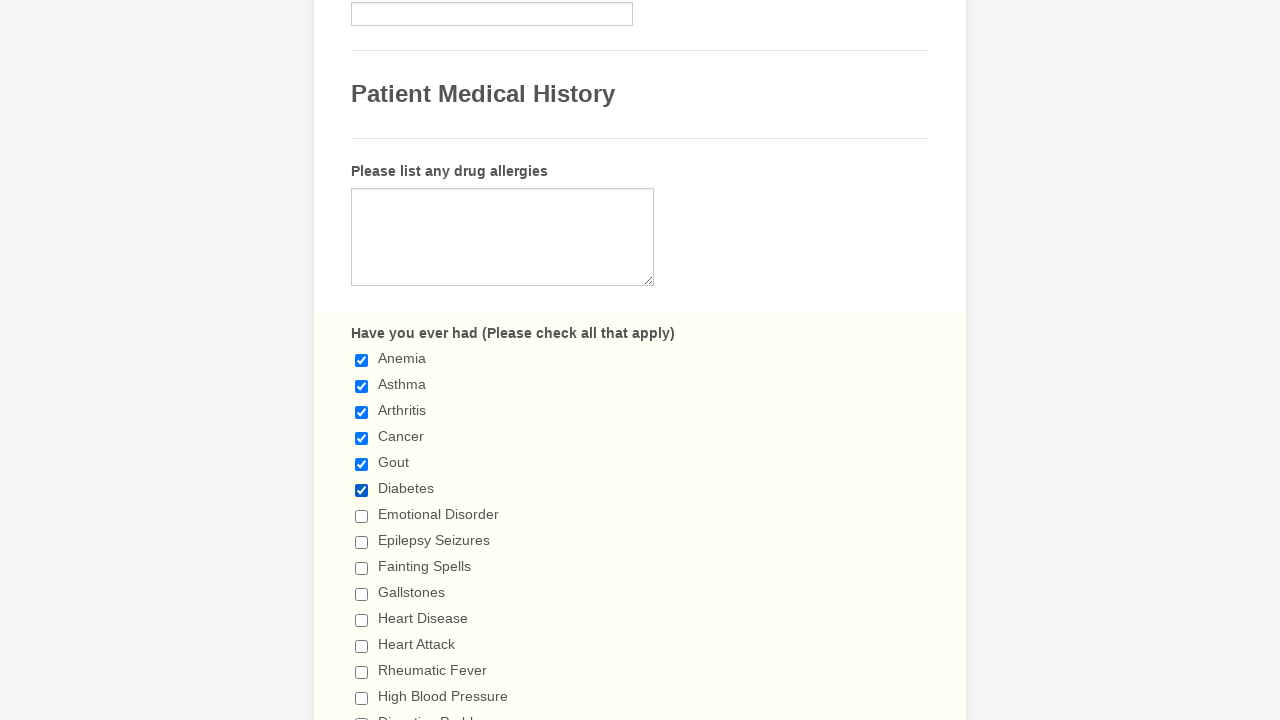

Clicked a checkbox element at (362, 516) on input[type='checkbox'] >> nth=6
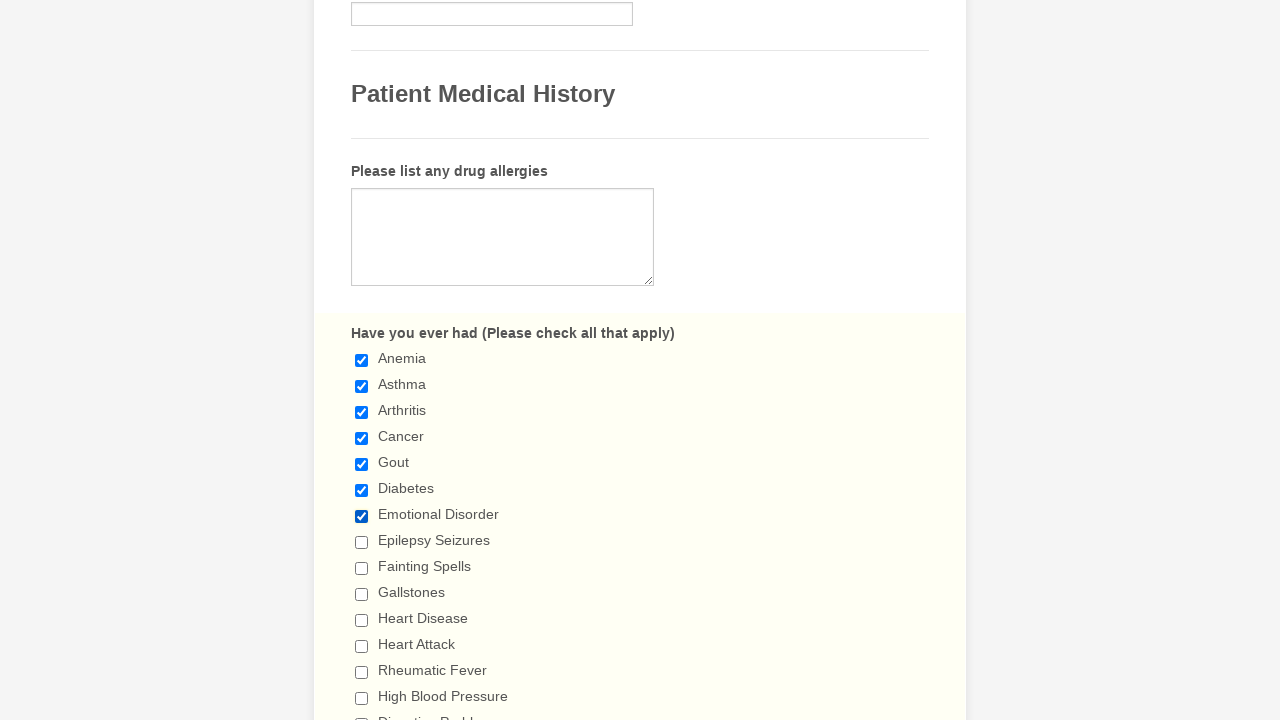

Clicked a checkbox element at (362, 542) on input[type='checkbox'] >> nth=7
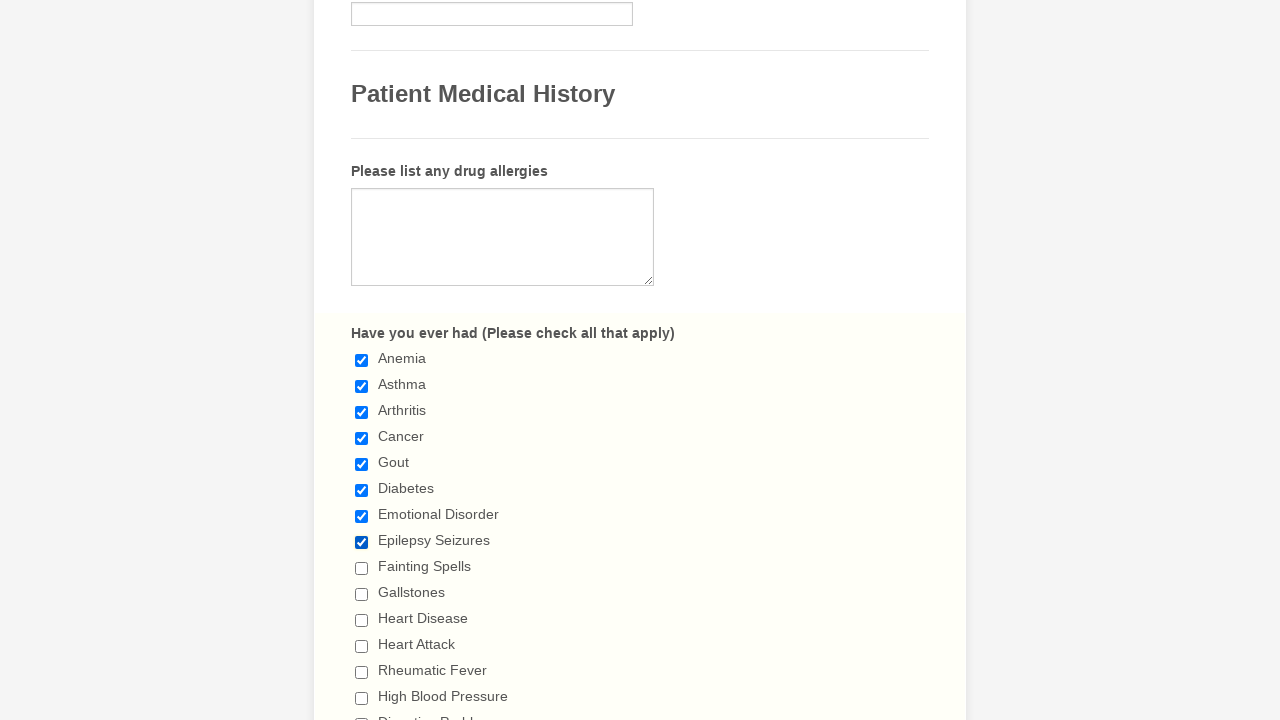

Clicked a checkbox element at (362, 568) on input[type='checkbox'] >> nth=8
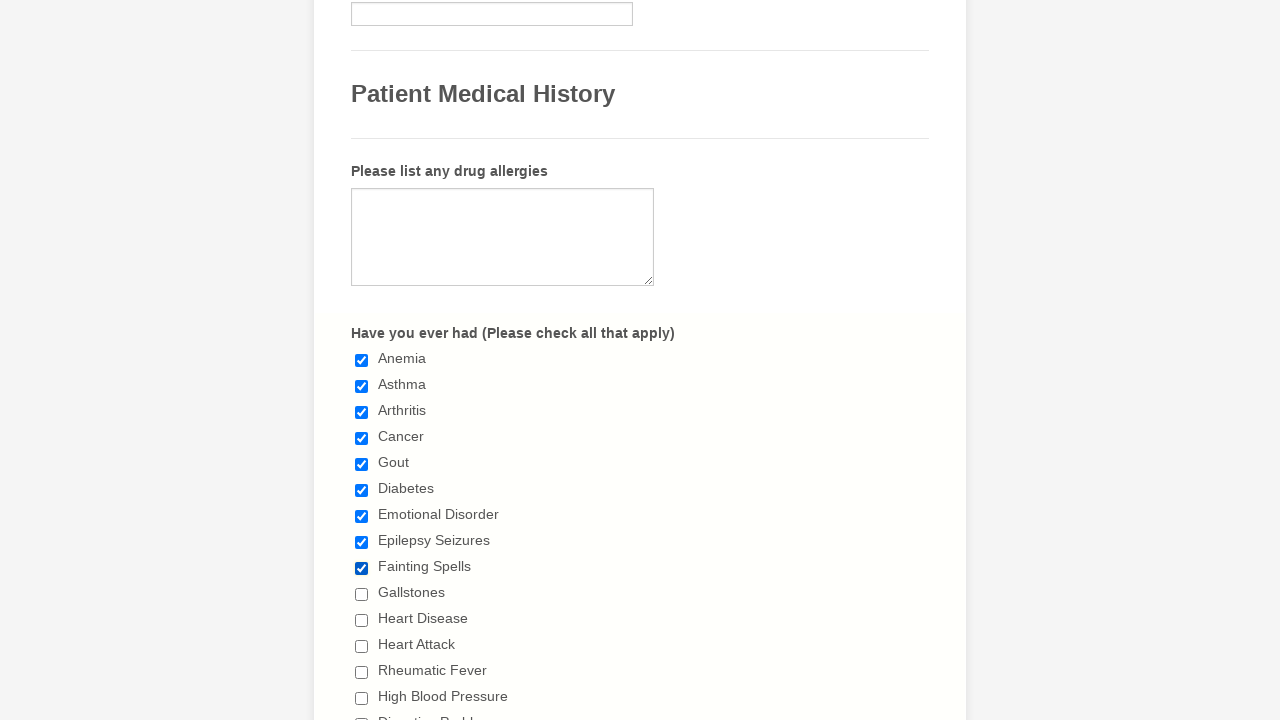

Clicked a checkbox element at (362, 594) on input[type='checkbox'] >> nth=9
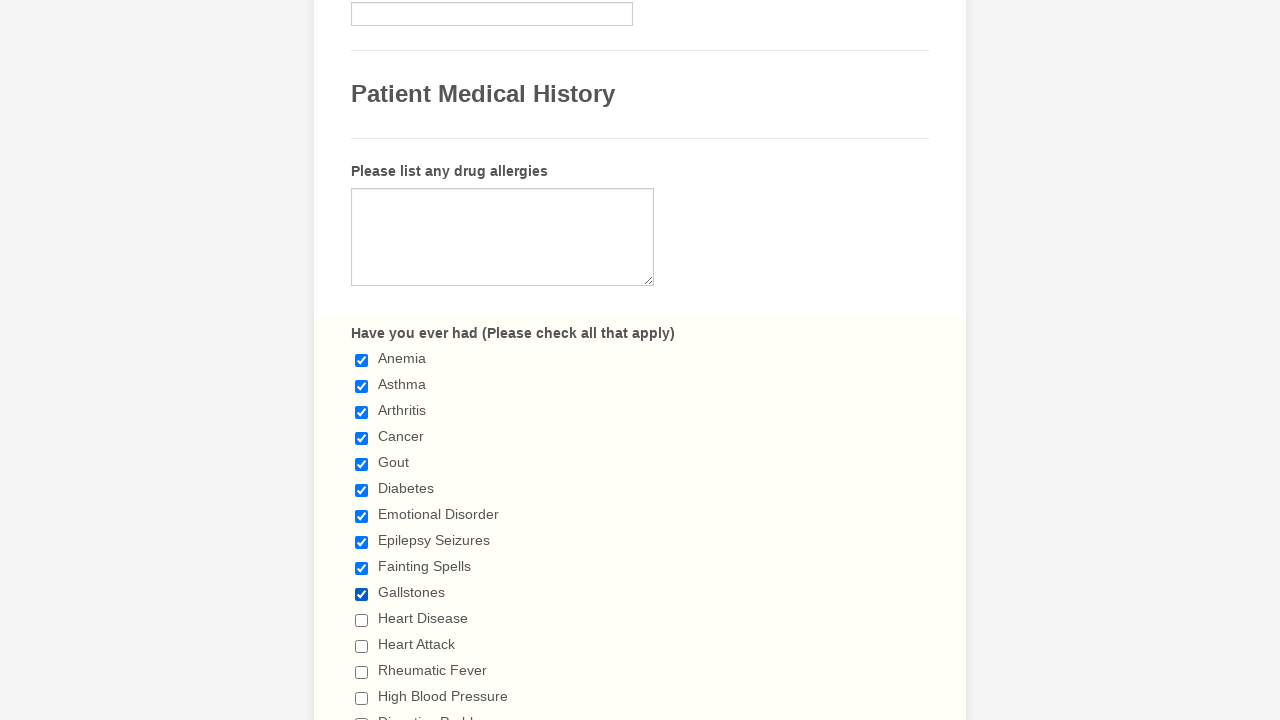

Clicked a checkbox element at (362, 620) on input[type='checkbox'] >> nth=10
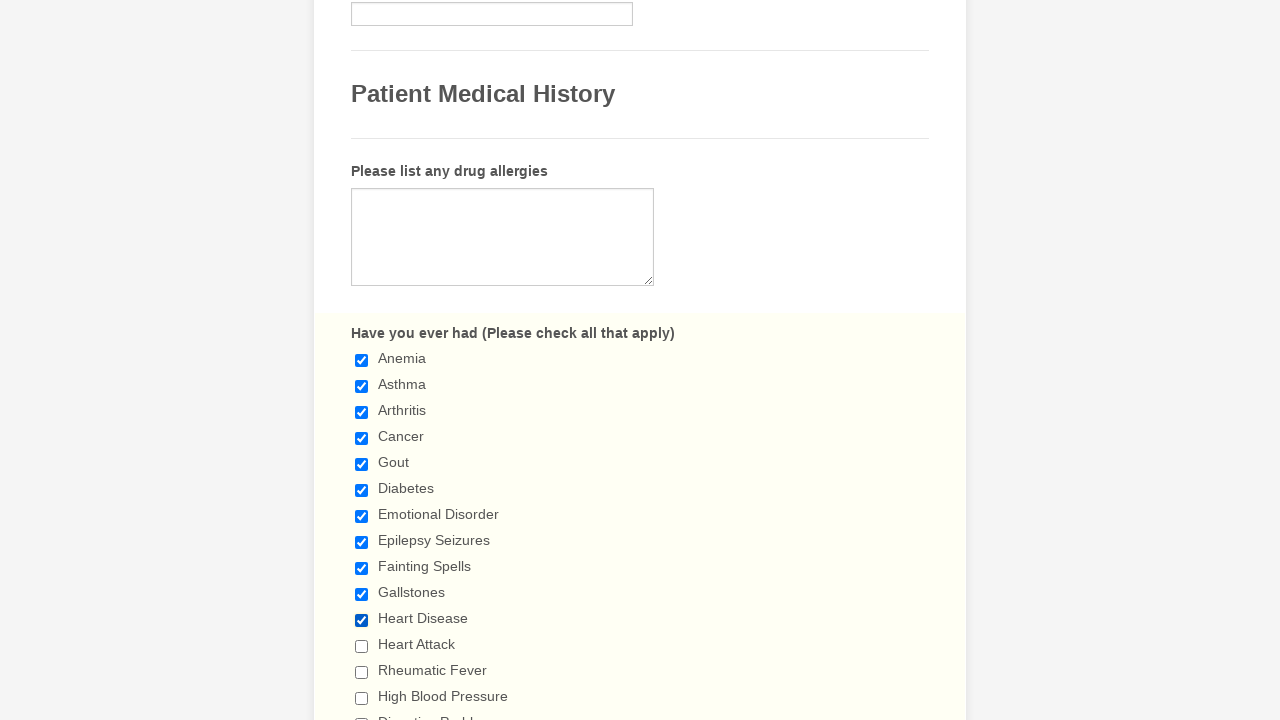

Clicked a checkbox element at (362, 646) on input[type='checkbox'] >> nth=11
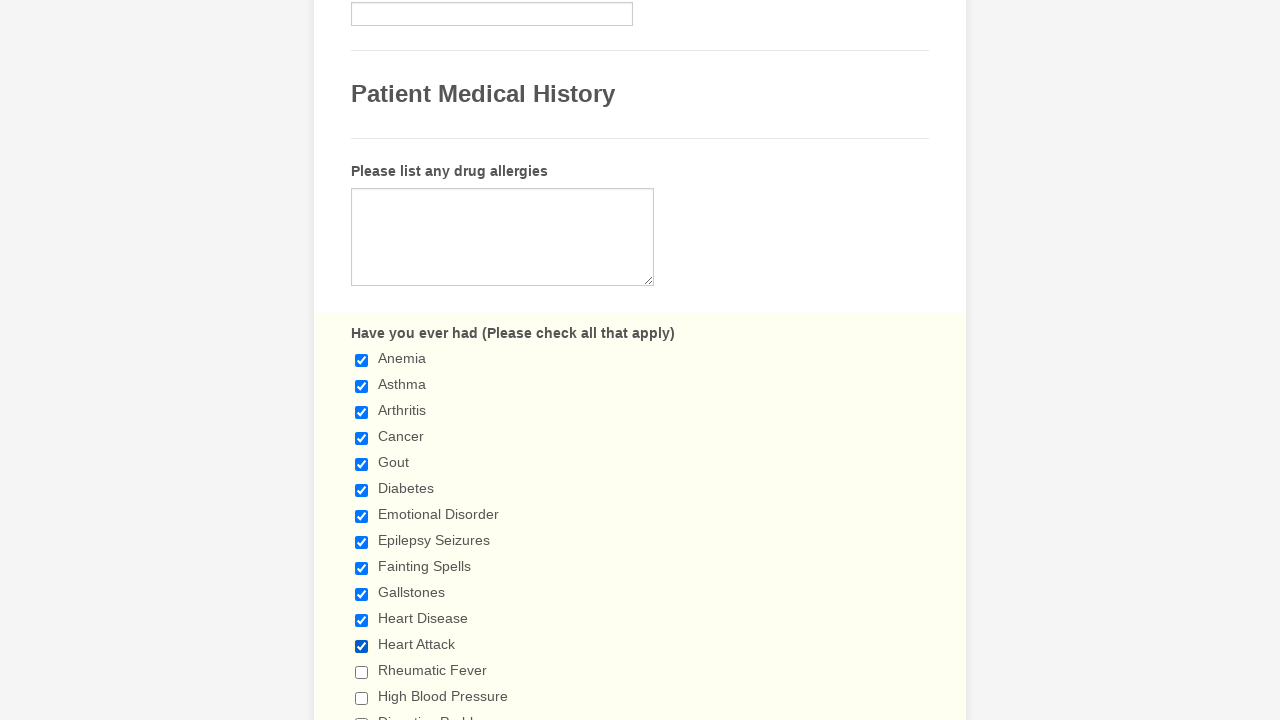

Clicked a checkbox element at (362, 672) on input[type='checkbox'] >> nth=12
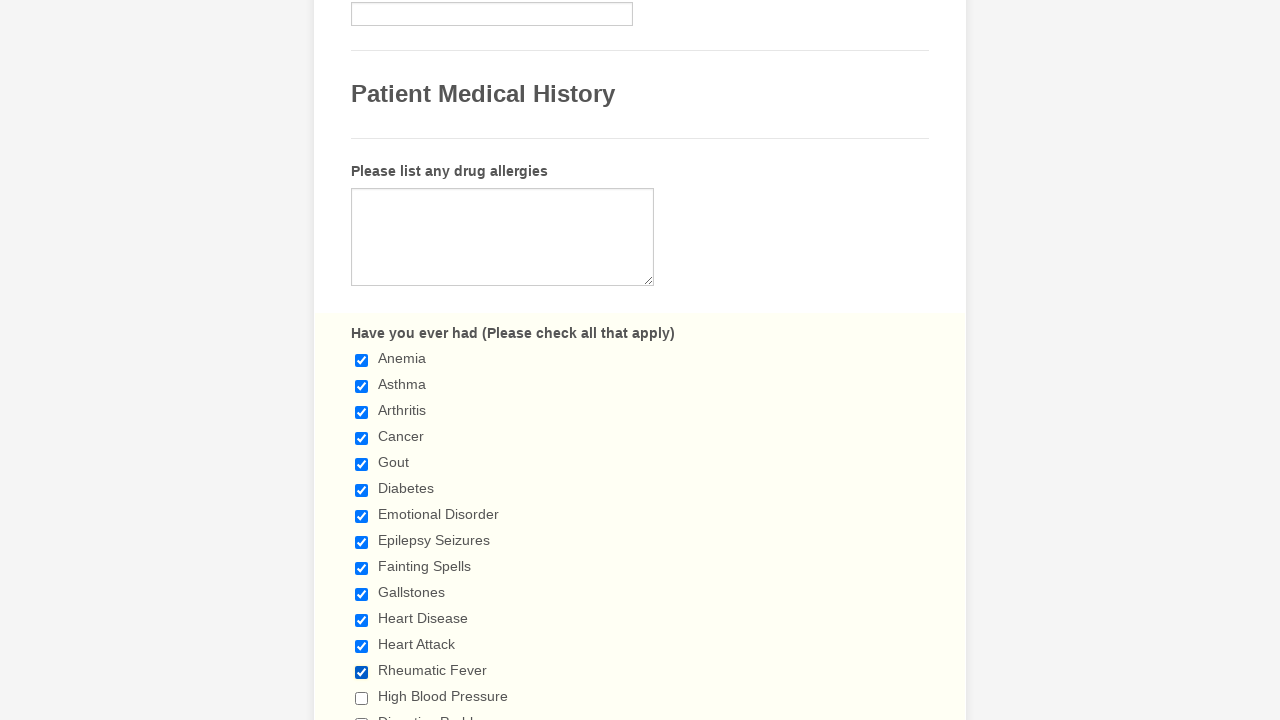

Clicked a checkbox element at (362, 698) on input[type='checkbox'] >> nth=13
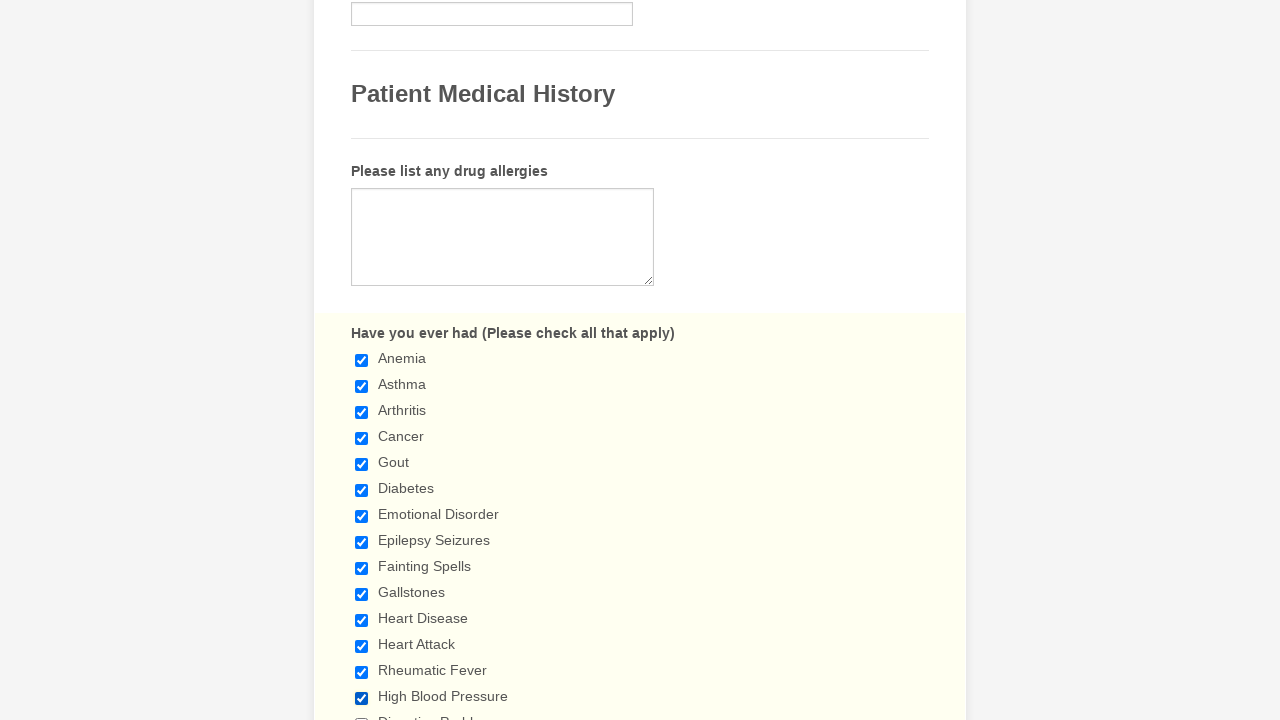

Clicked a checkbox element at (362, 714) on input[type='checkbox'] >> nth=14
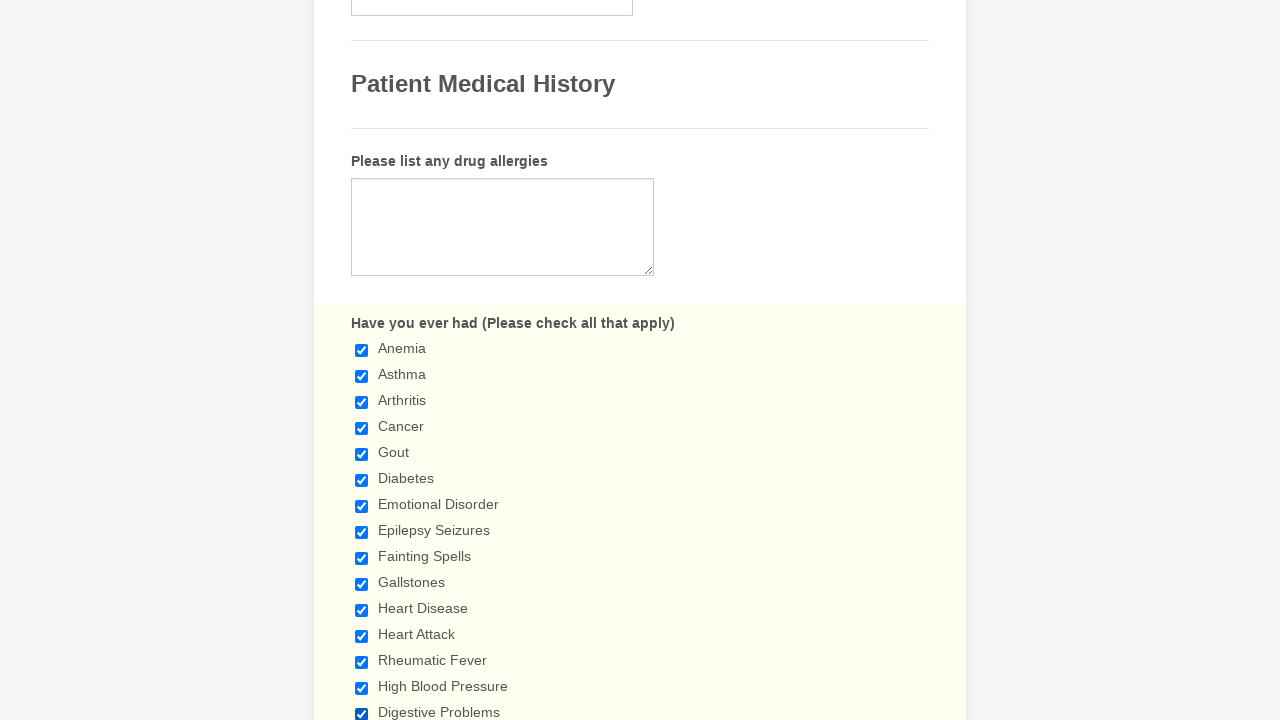

Clicked a checkbox element at (362, 360) on input[type='checkbox'] >> nth=15
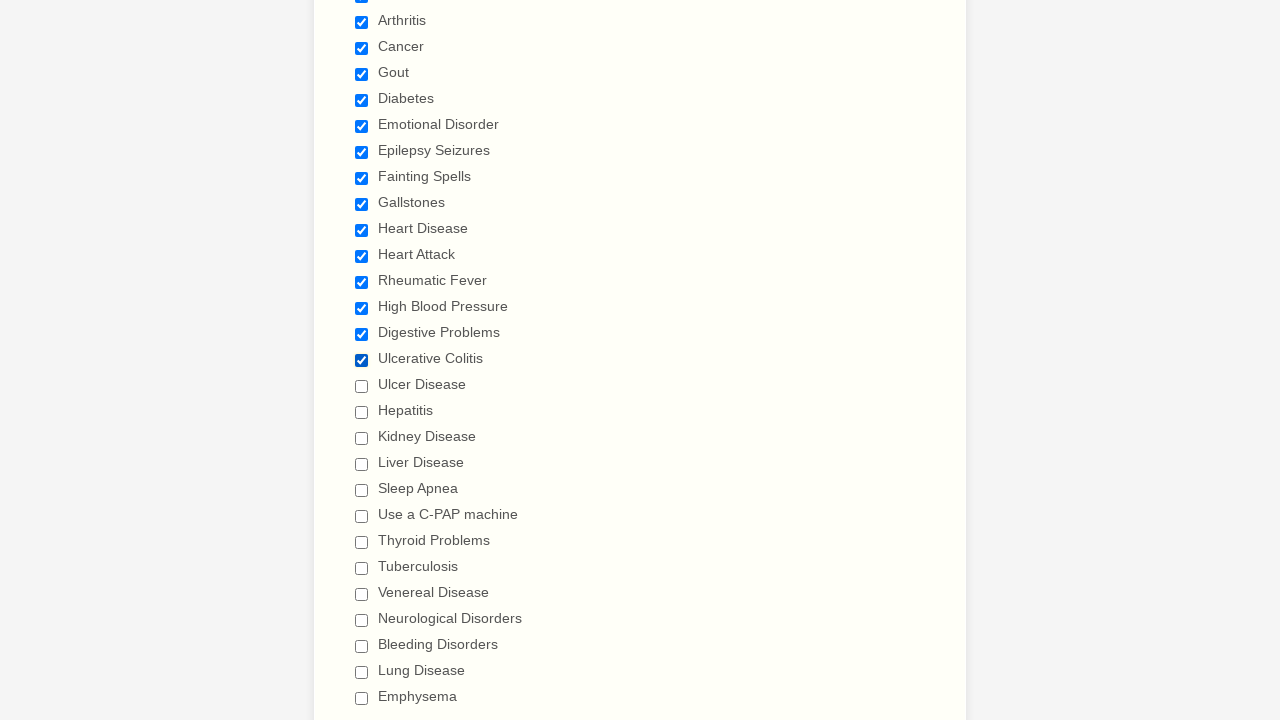

Clicked a checkbox element at (362, 386) on input[type='checkbox'] >> nth=16
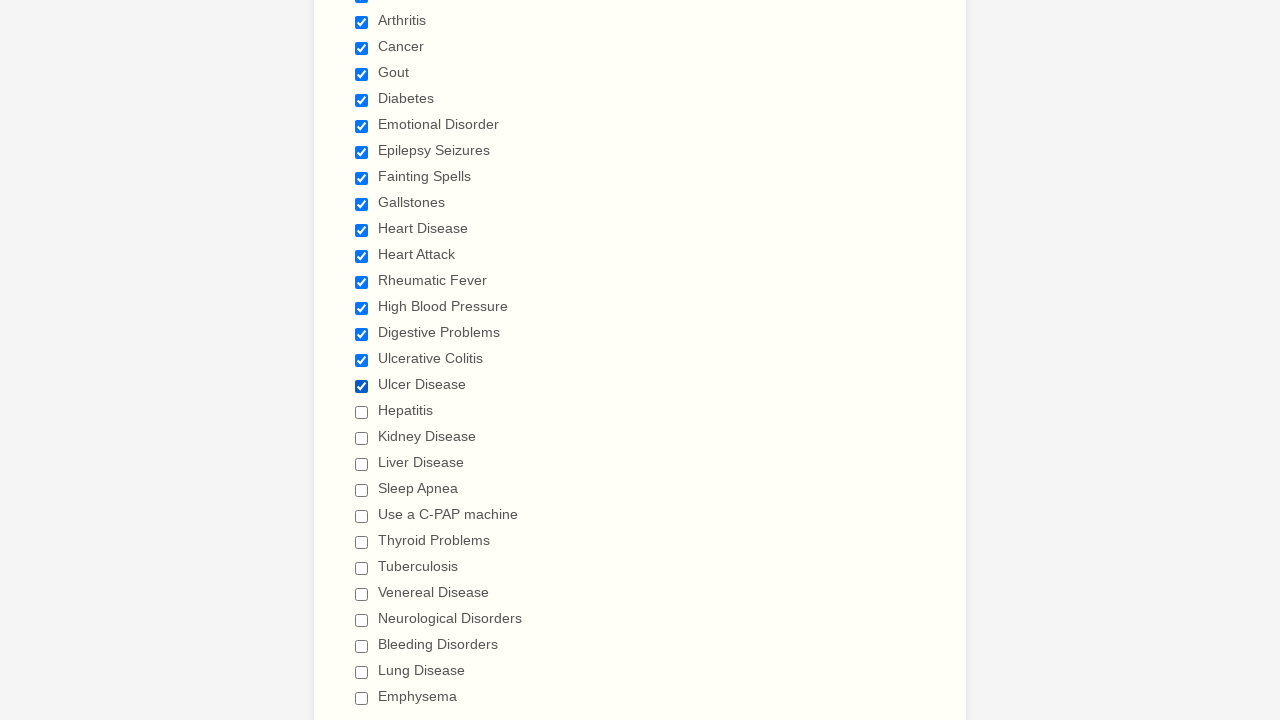

Clicked a checkbox element at (362, 412) on input[type='checkbox'] >> nth=17
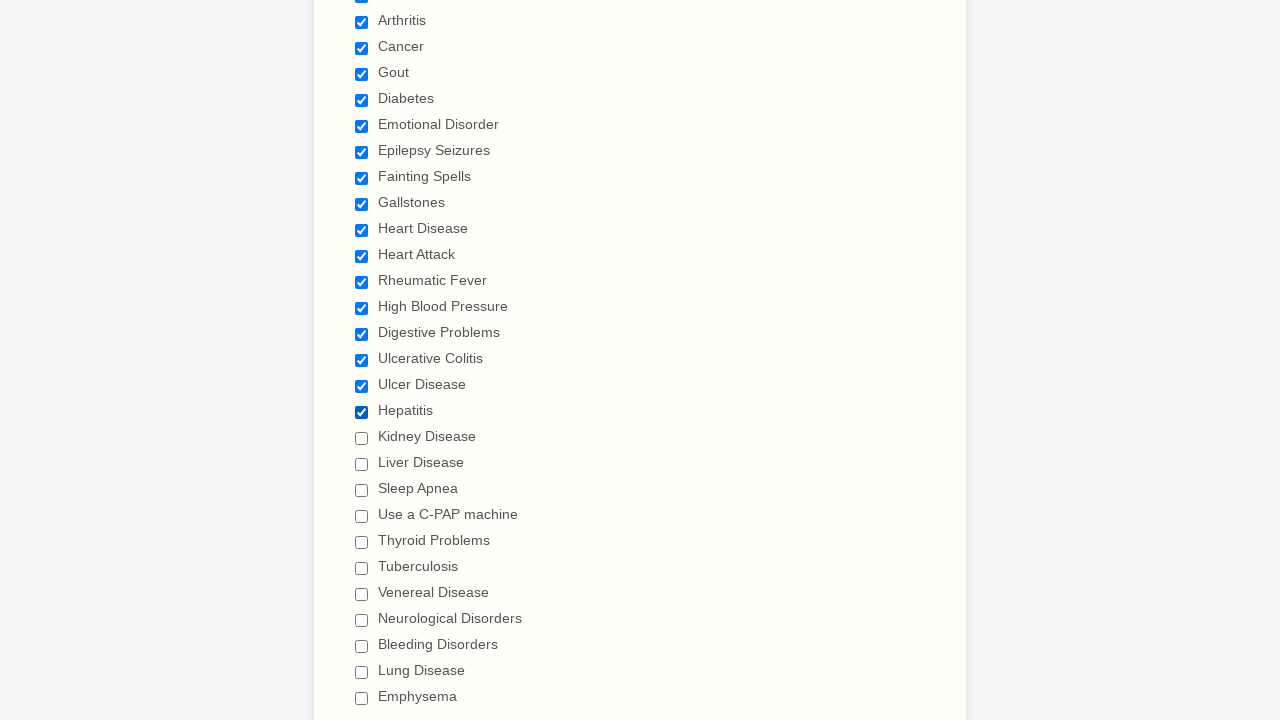

Clicked a checkbox element at (362, 438) on input[type='checkbox'] >> nth=18
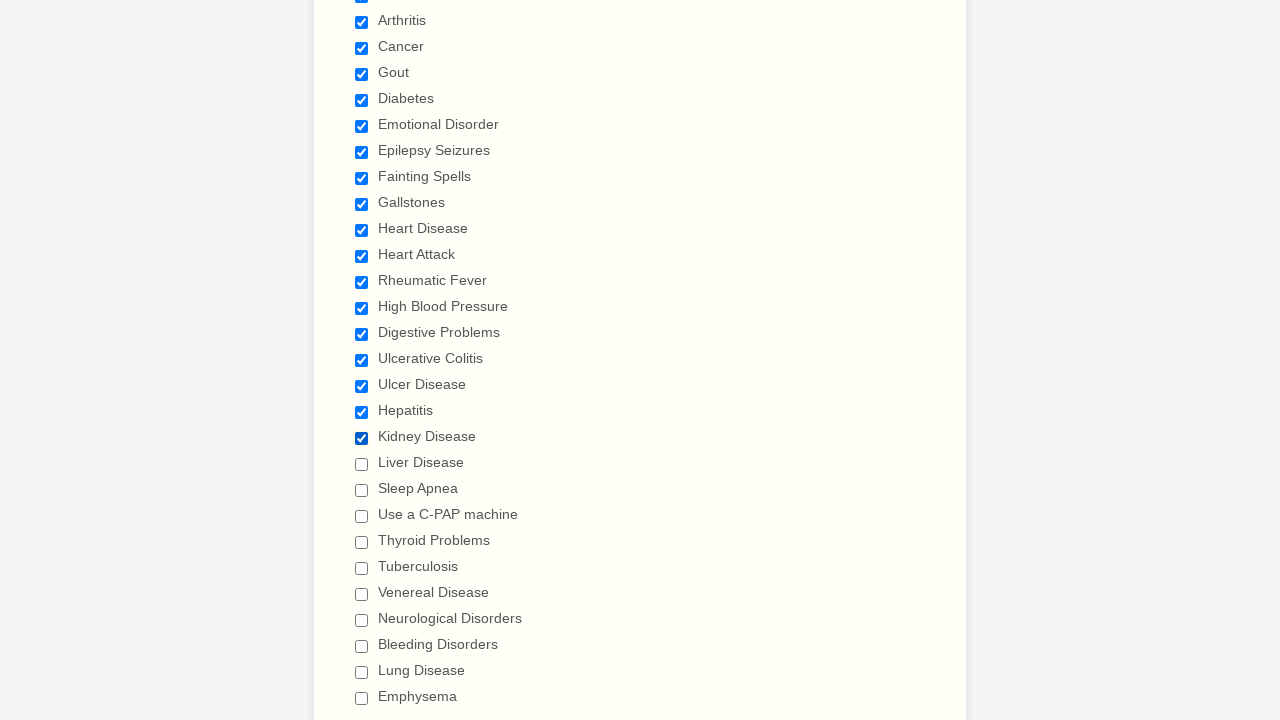

Clicked a checkbox element at (362, 464) on input[type='checkbox'] >> nth=19
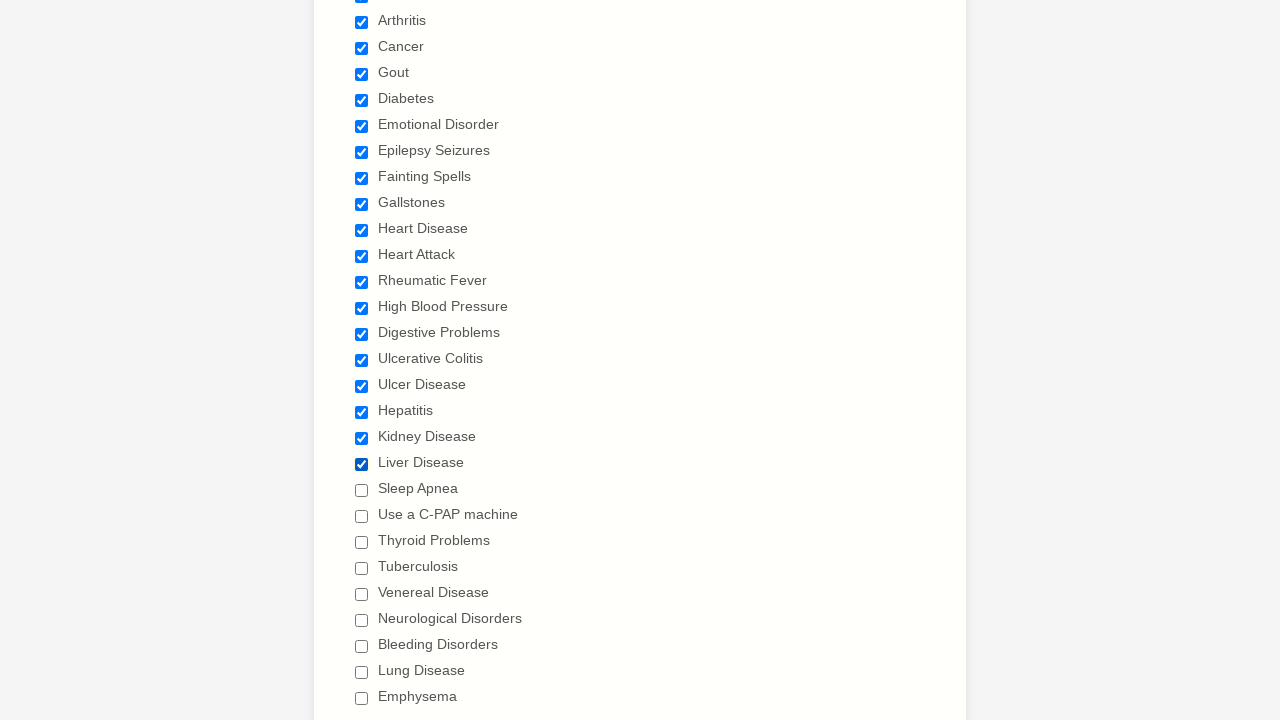

Clicked a checkbox element at (362, 490) on input[type='checkbox'] >> nth=20
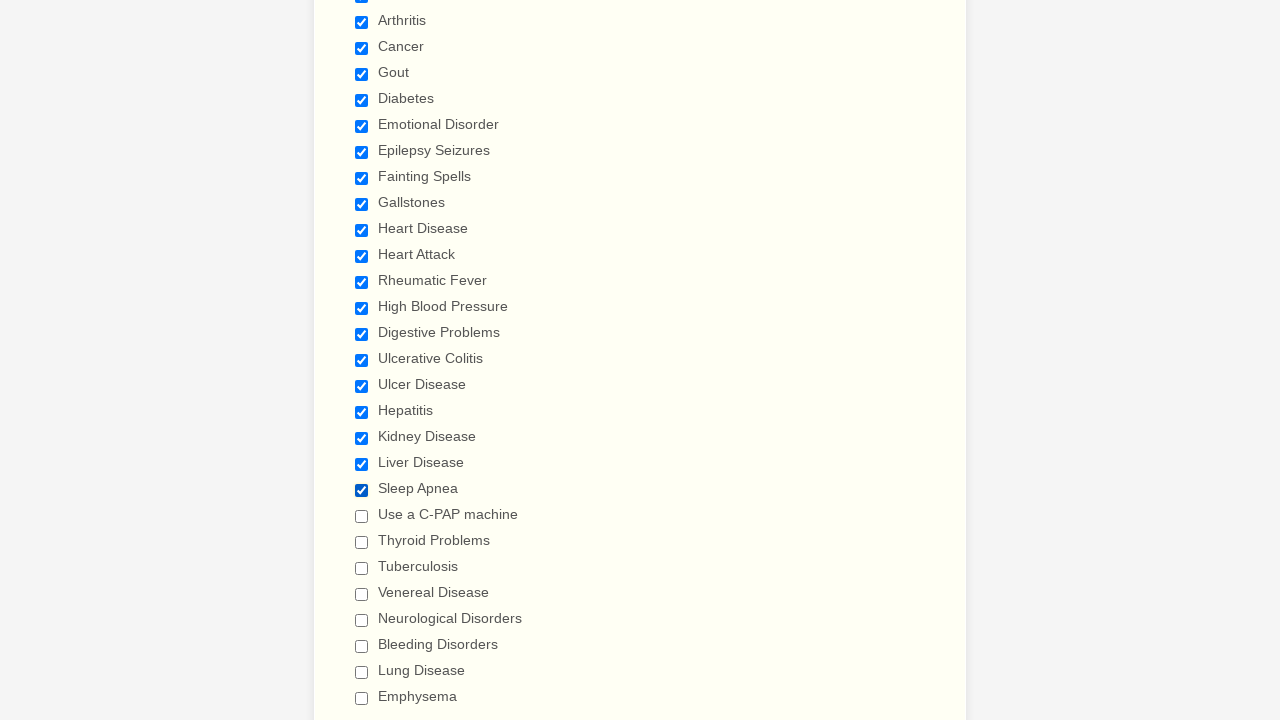

Clicked a checkbox element at (362, 516) on input[type='checkbox'] >> nth=21
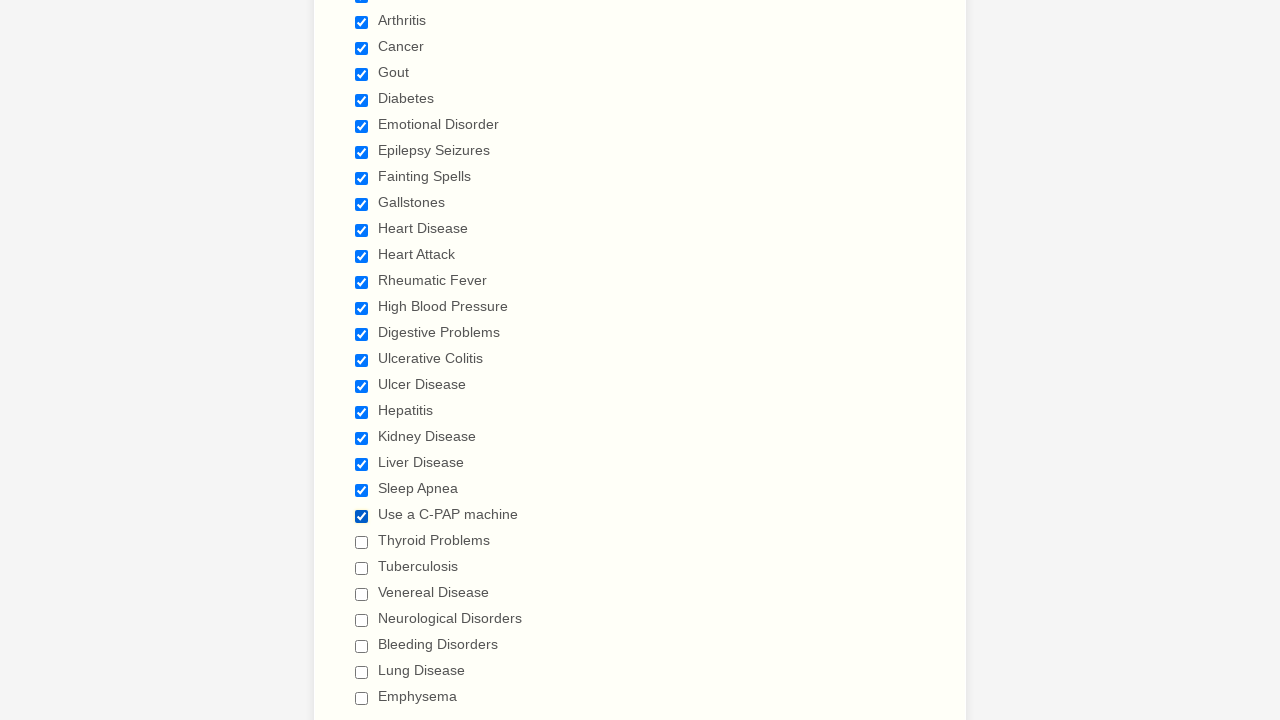

Clicked a checkbox element at (362, 542) on input[type='checkbox'] >> nth=22
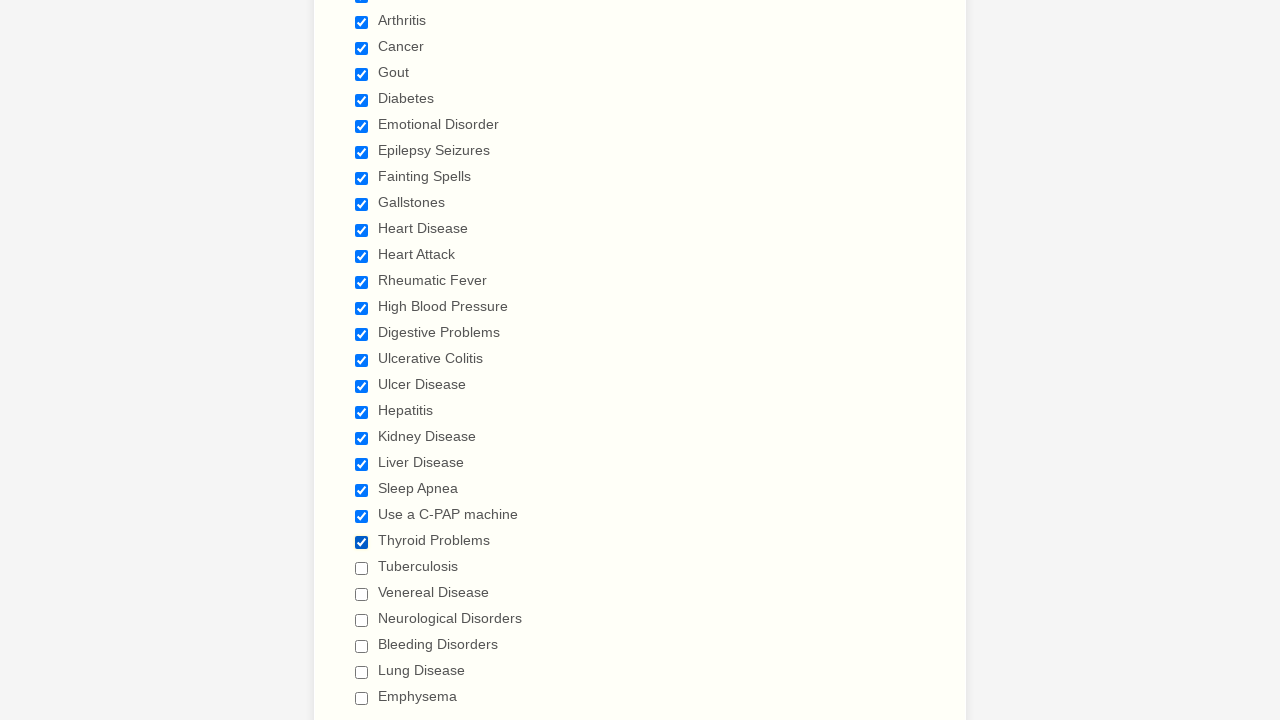

Clicked a checkbox element at (362, 568) on input[type='checkbox'] >> nth=23
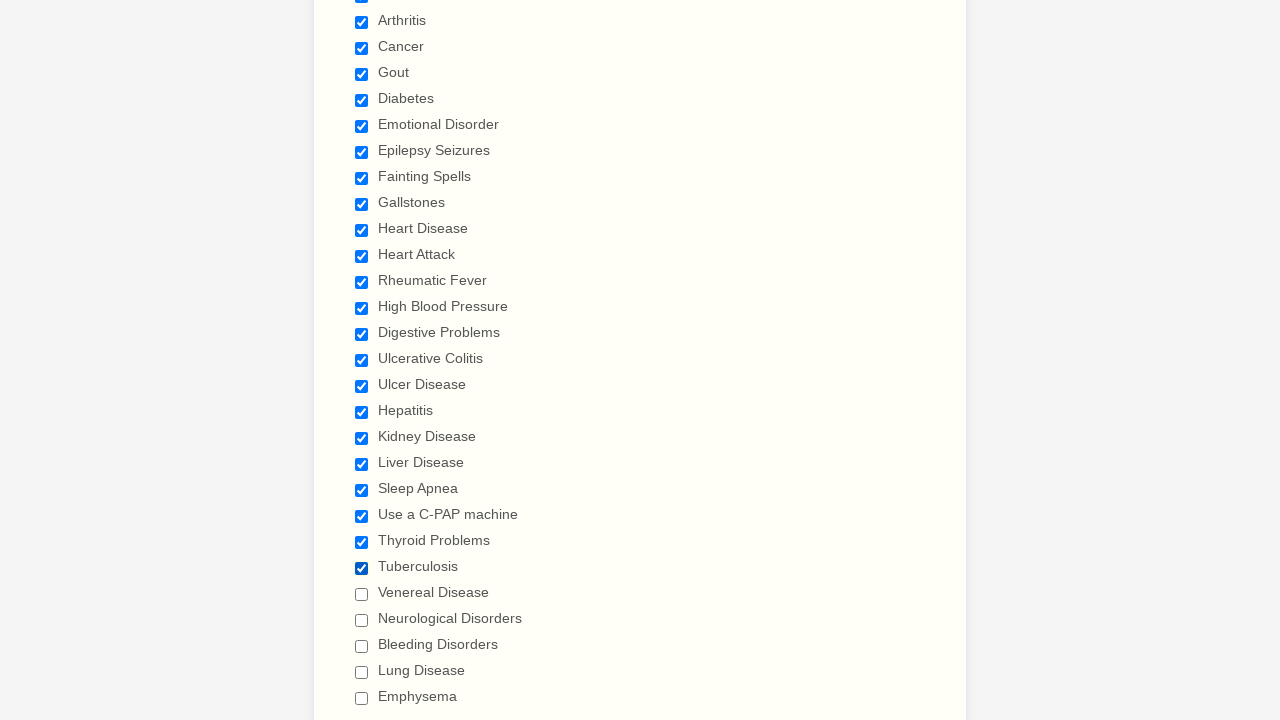

Clicked a checkbox element at (362, 594) on input[type='checkbox'] >> nth=24
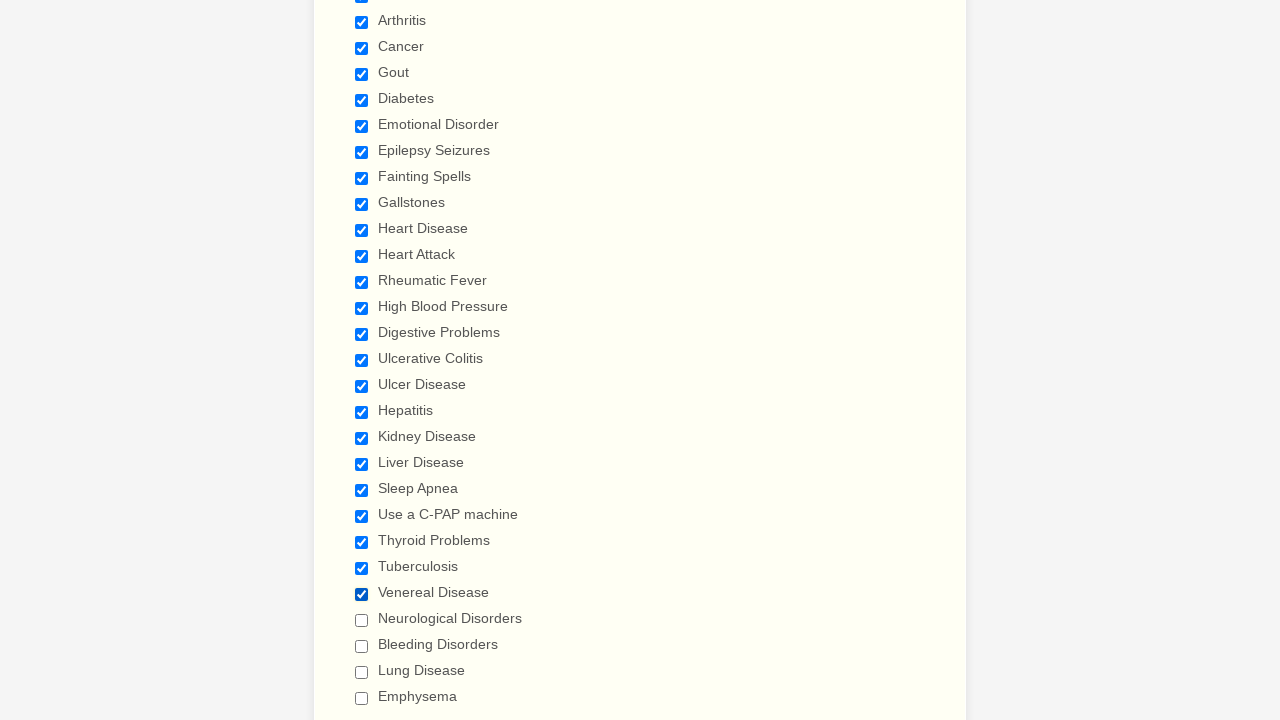

Clicked a checkbox element at (362, 620) on input[type='checkbox'] >> nth=25
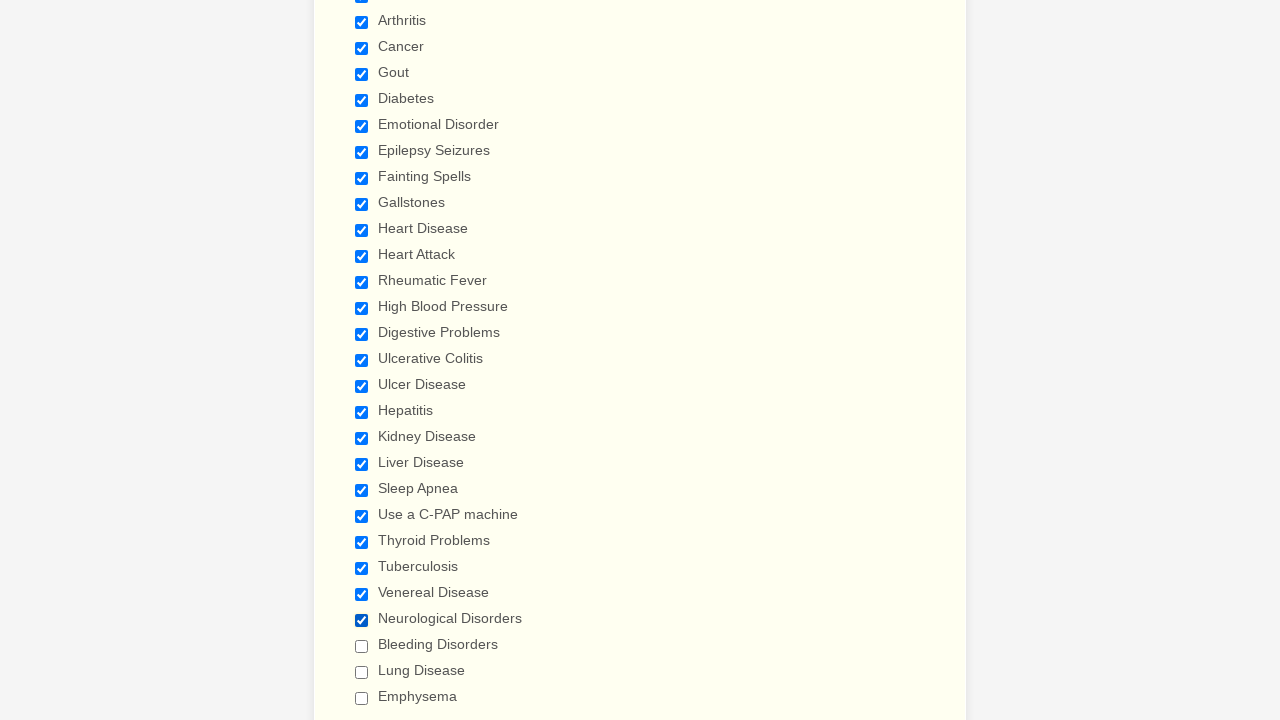

Clicked a checkbox element at (362, 646) on input[type='checkbox'] >> nth=26
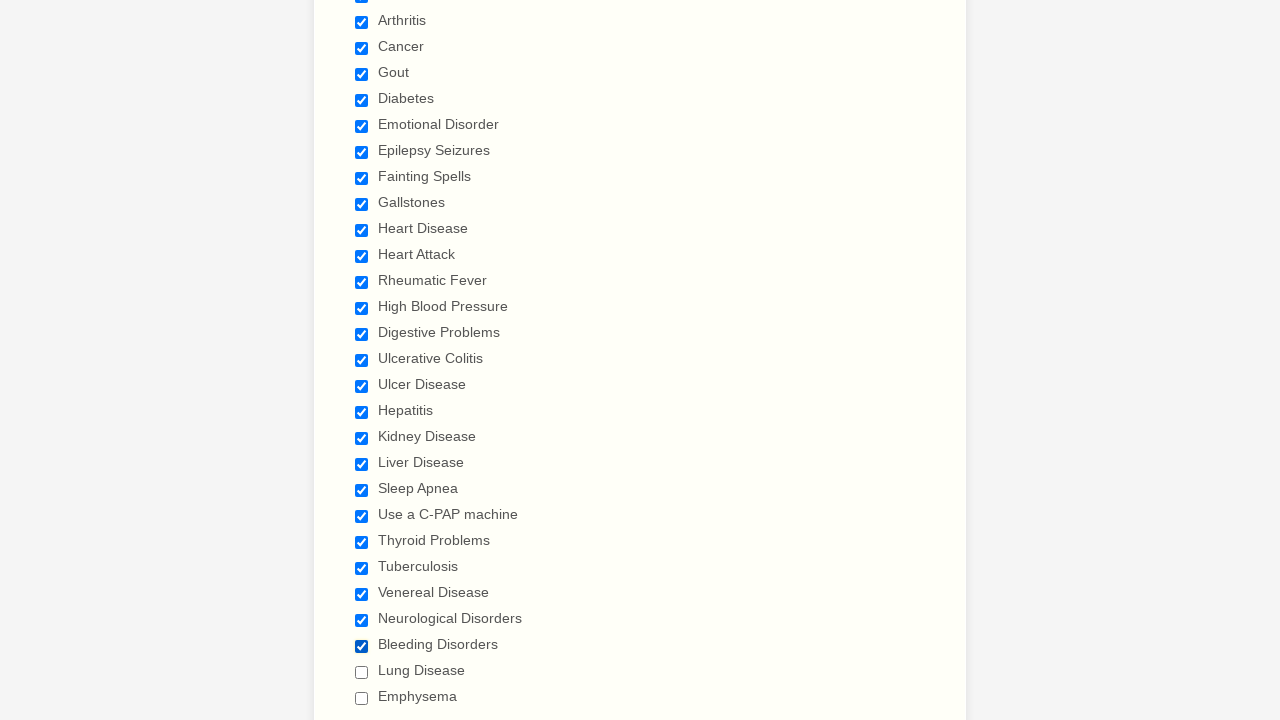

Clicked a checkbox element at (362, 672) on input[type='checkbox'] >> nth=27
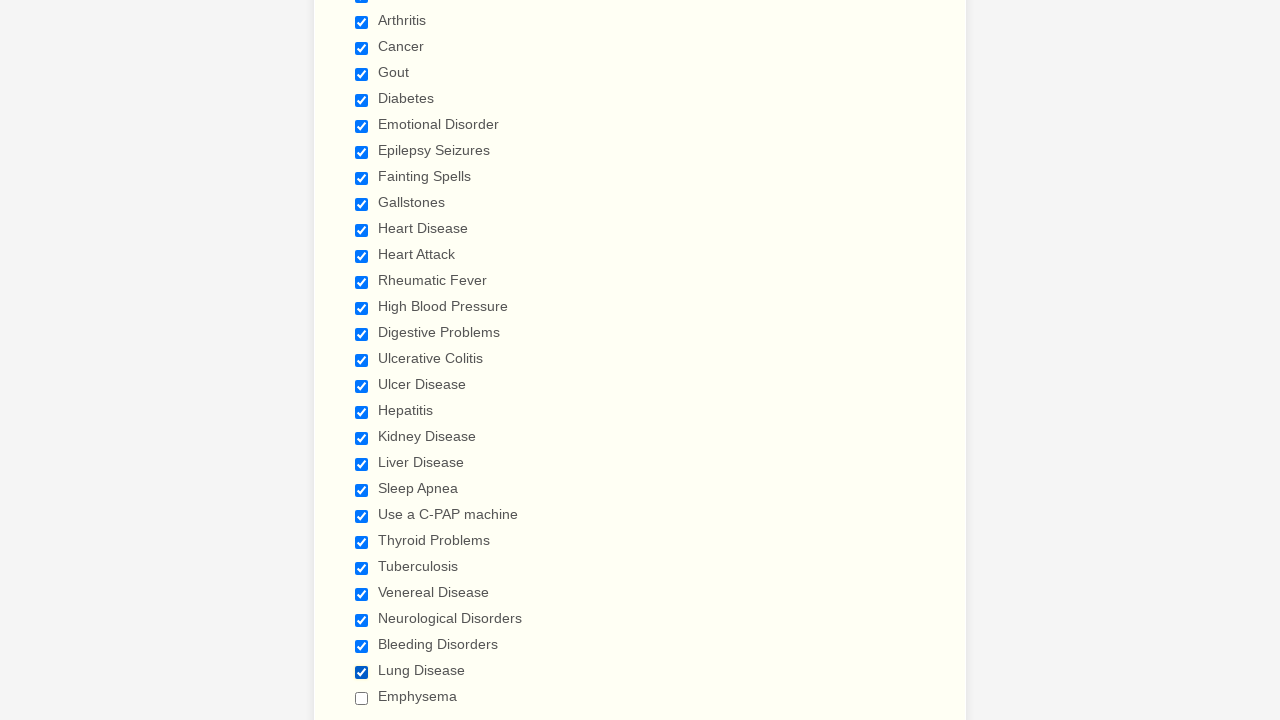

Clicked a checkbox element at (362, 698) on input[type='checkbox'] >> nth=28
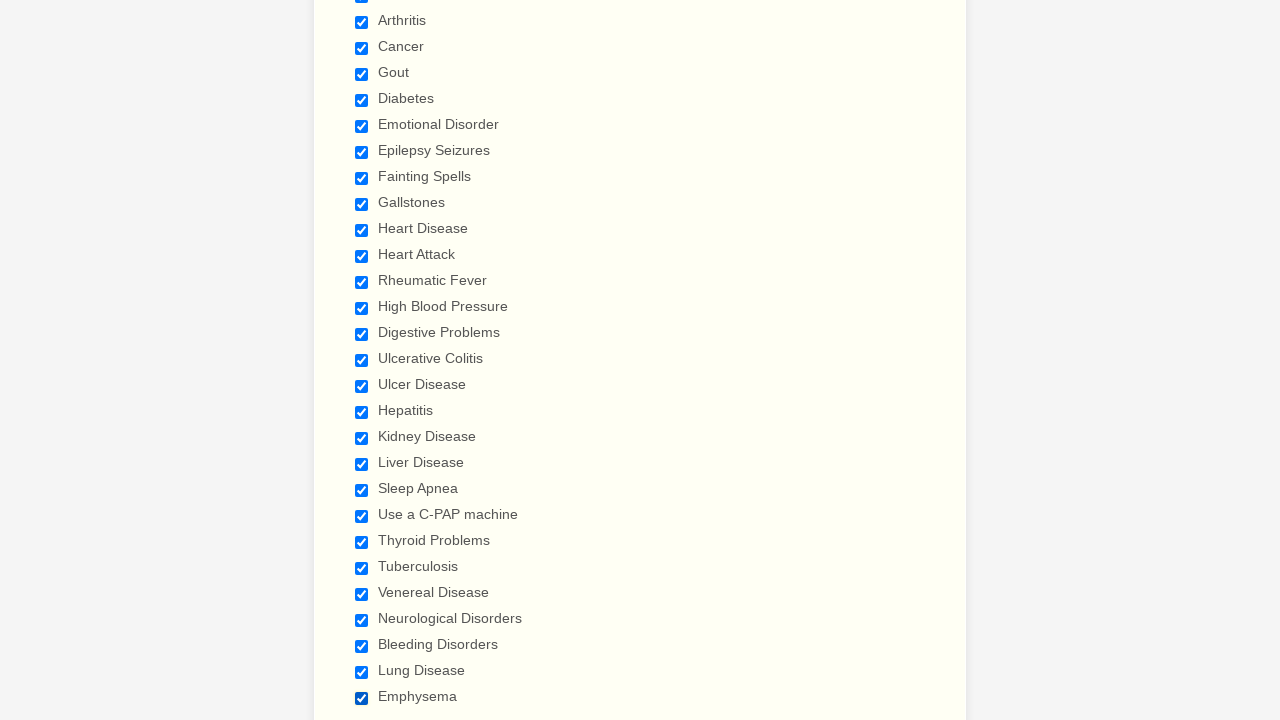

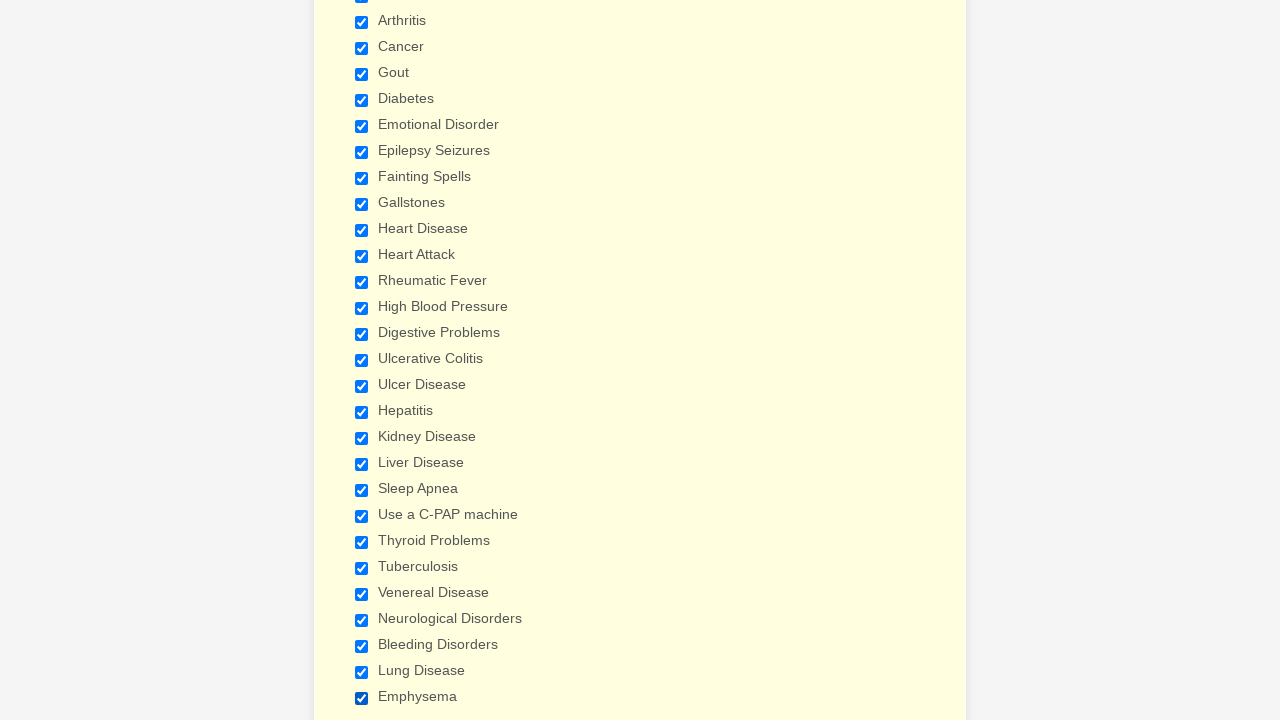